Tests drag and drop functionality by dragging an element and dropping it onto a target area within an iframe

Starting URL: https://jqueryui.com/droppable/

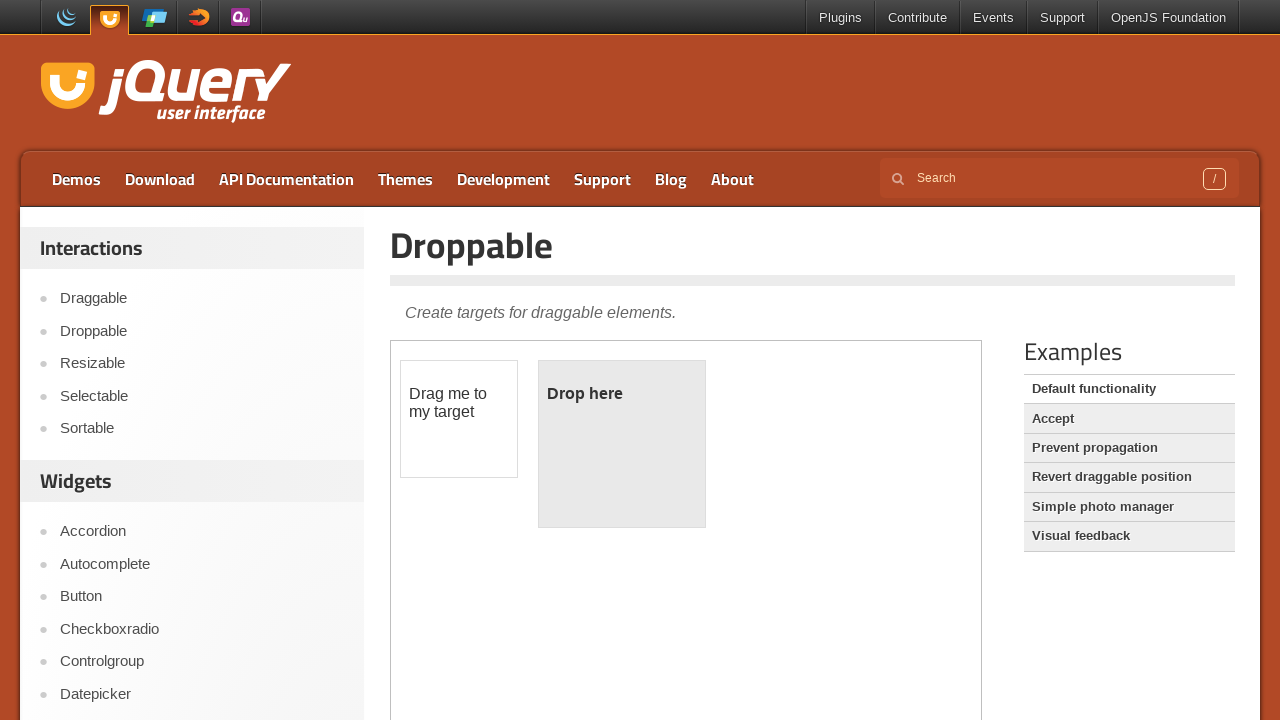

Located the iframe containing the drag and drop demo
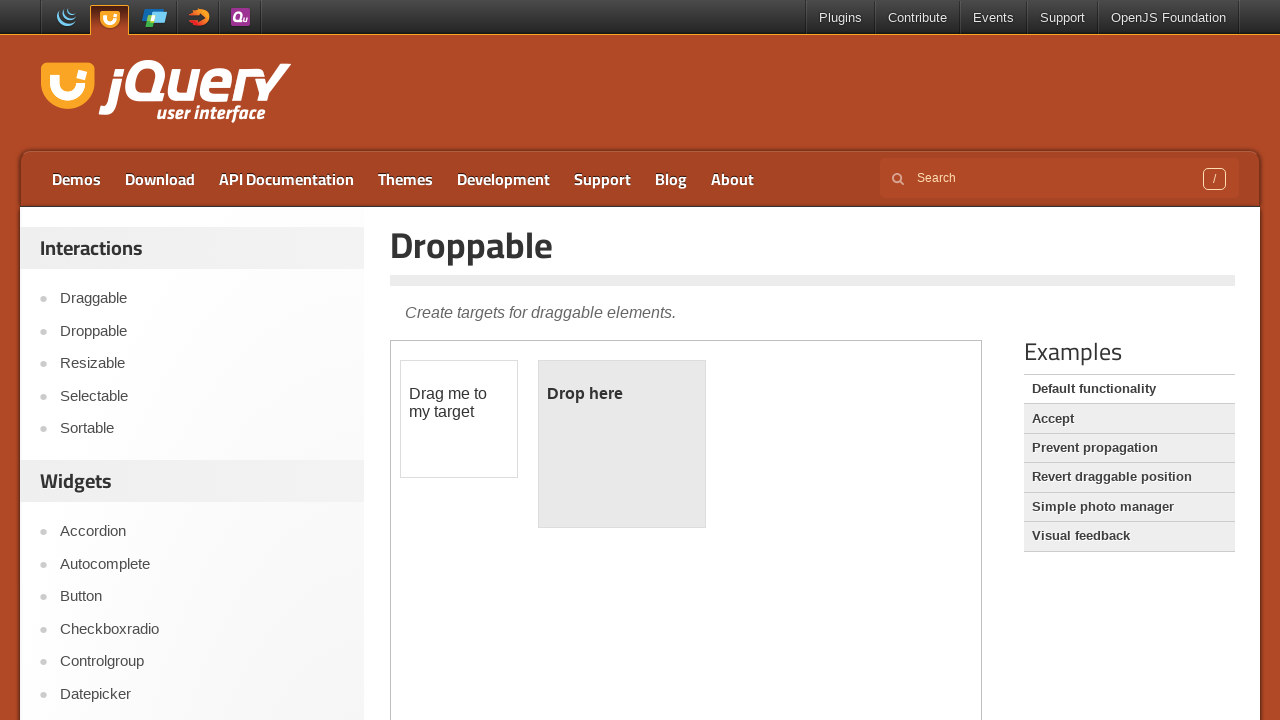

Located the draggable element with id 'draggable'
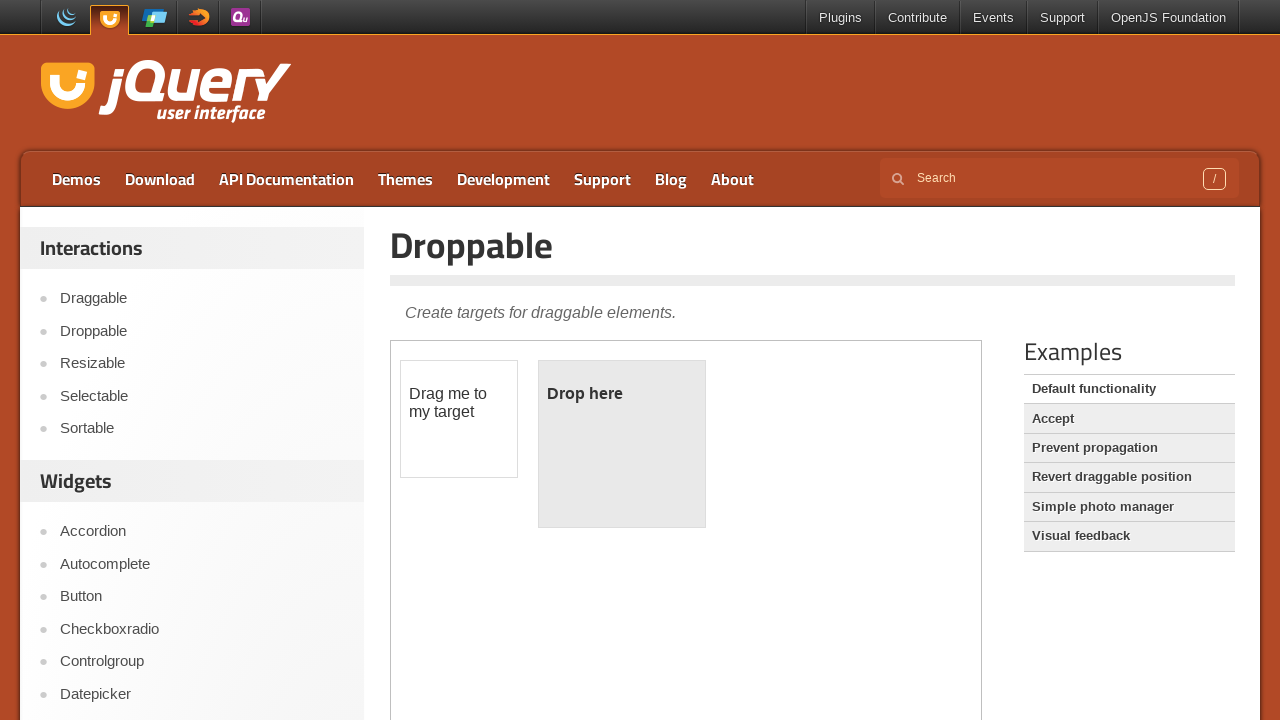

Located the drop target element with id 'droppable'
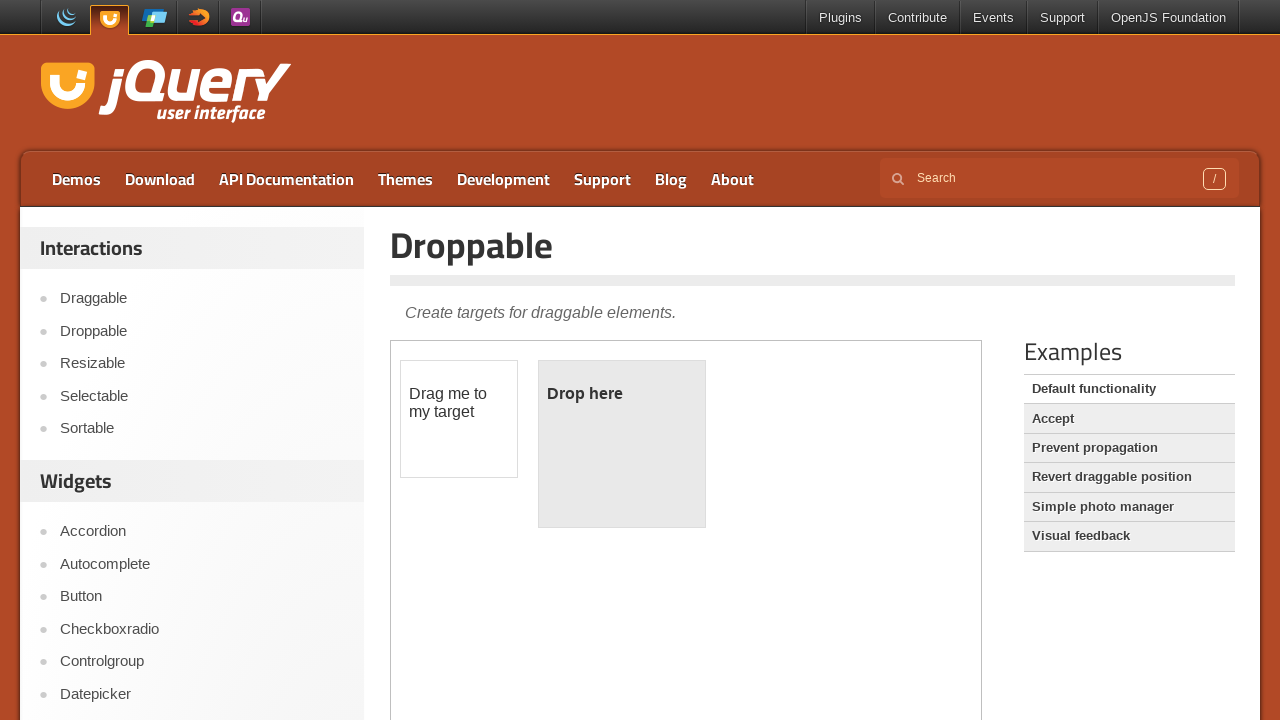

Performed drag and drop action from draggable element to droppable target at (622, 444)
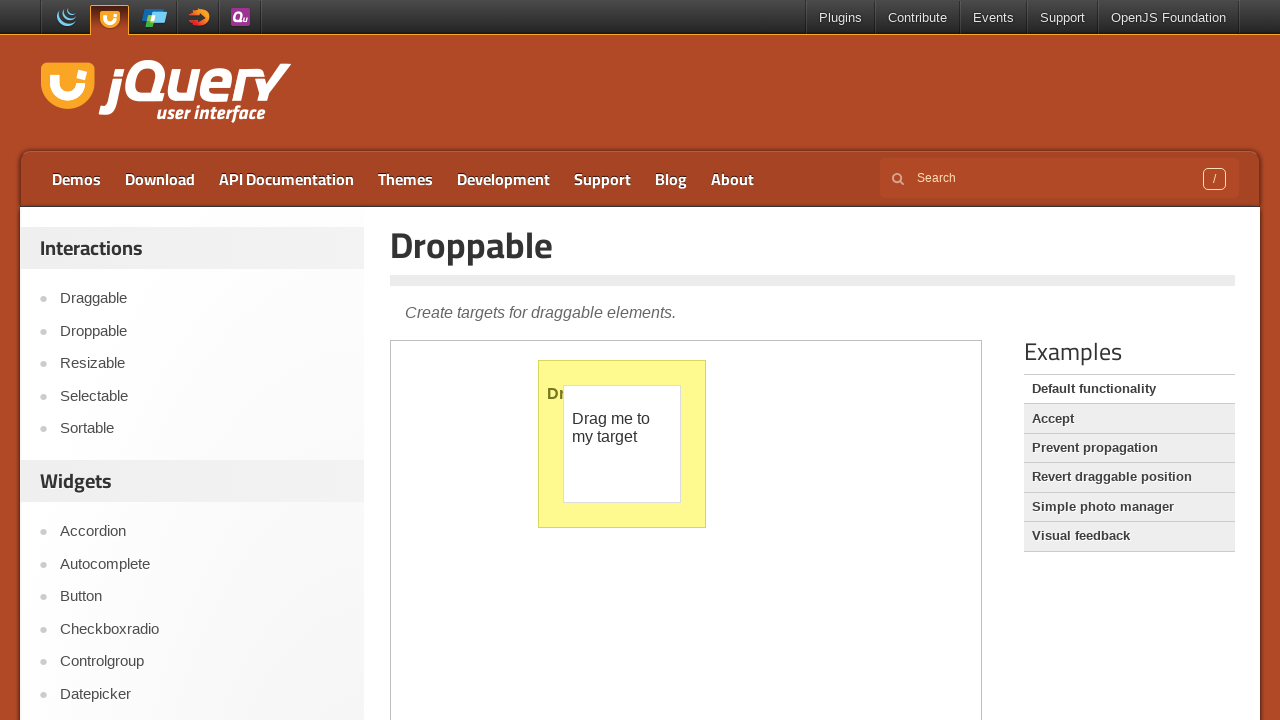

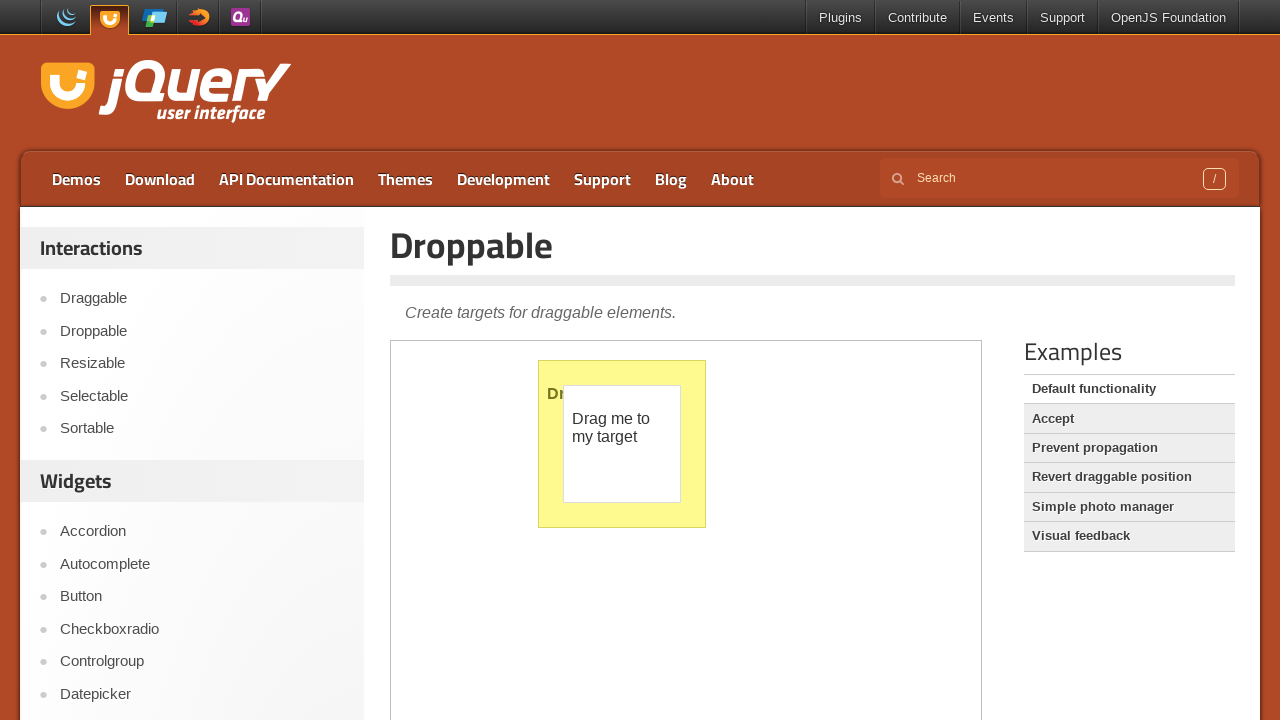